Tests handling of child windows by clicking a document link, extracting text from the new page, and using that text to fill a form field on the original page

Starting URL: https://rahulshettyacademy.com/loginpagePractise/

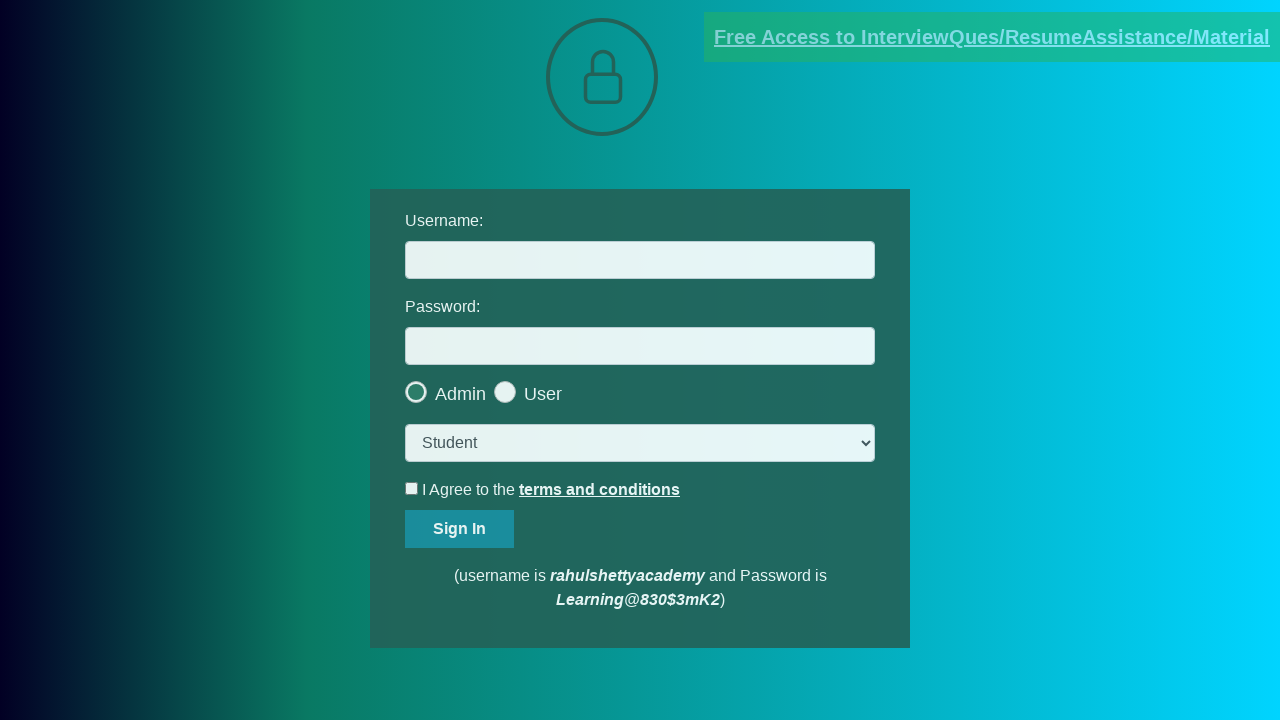

Located documents request link
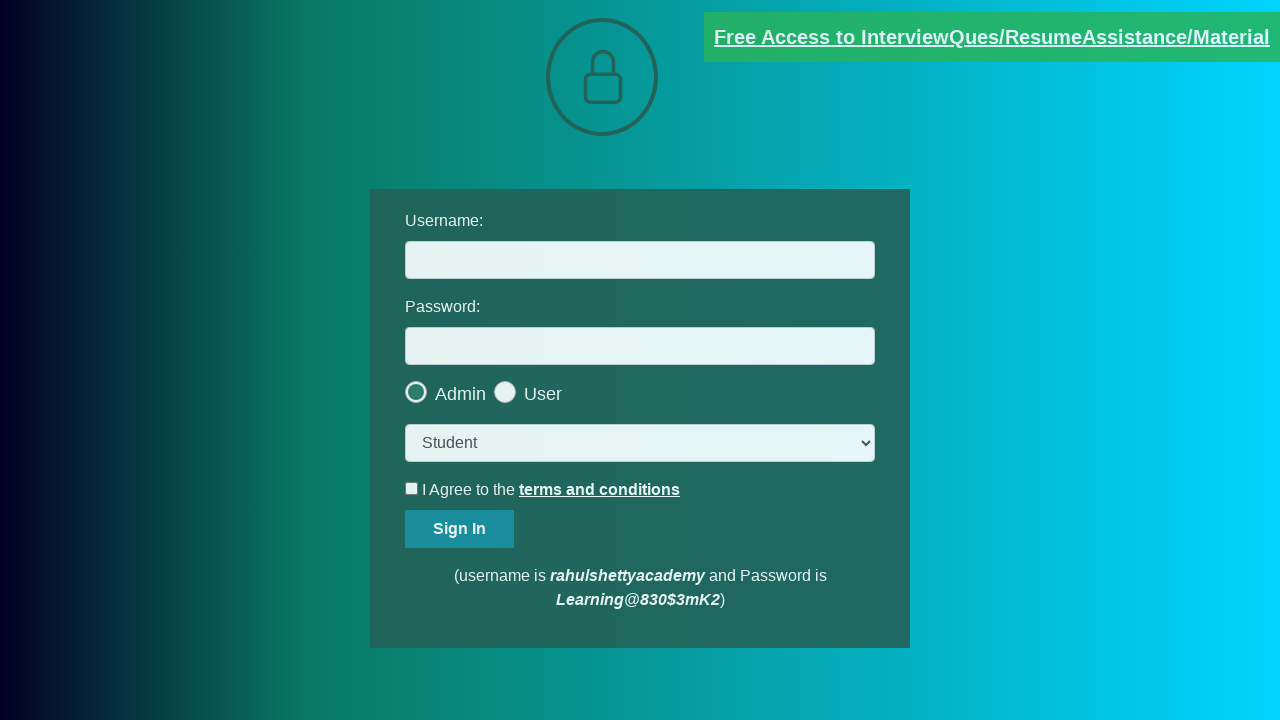

Clicked documents link and new page opened at (992, 37) on [href*='documents-request']
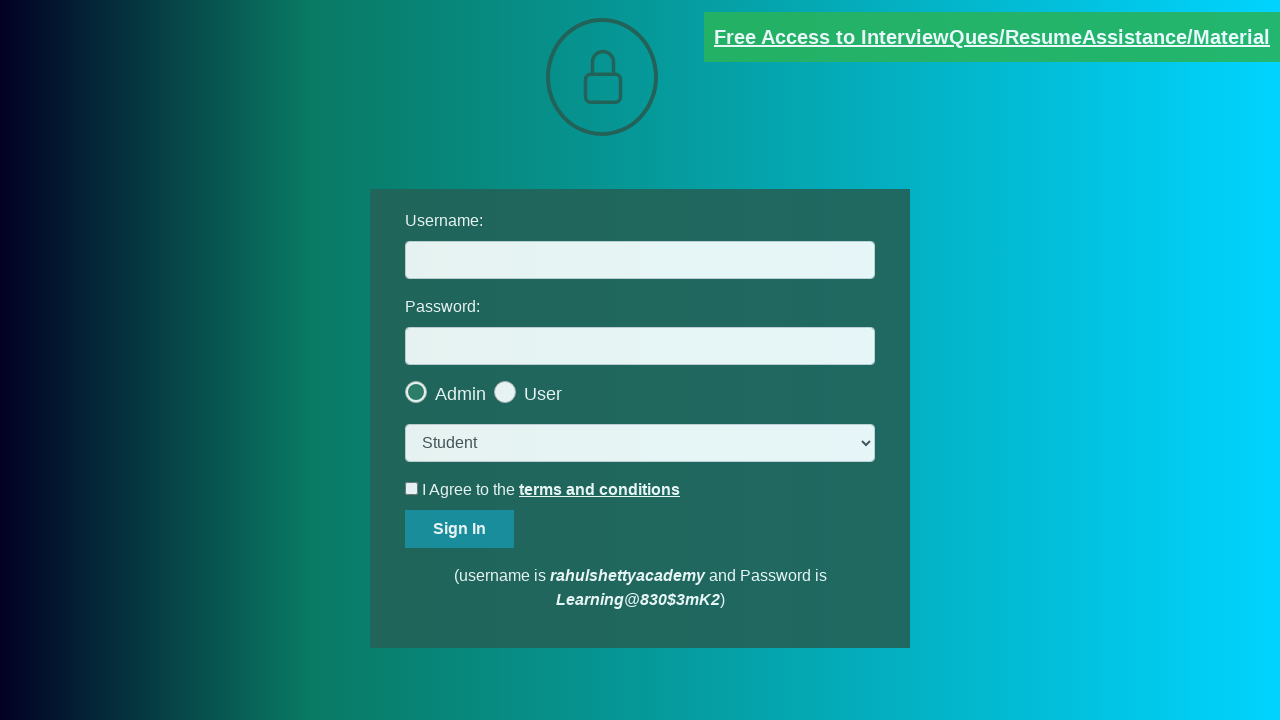

Captured new page object
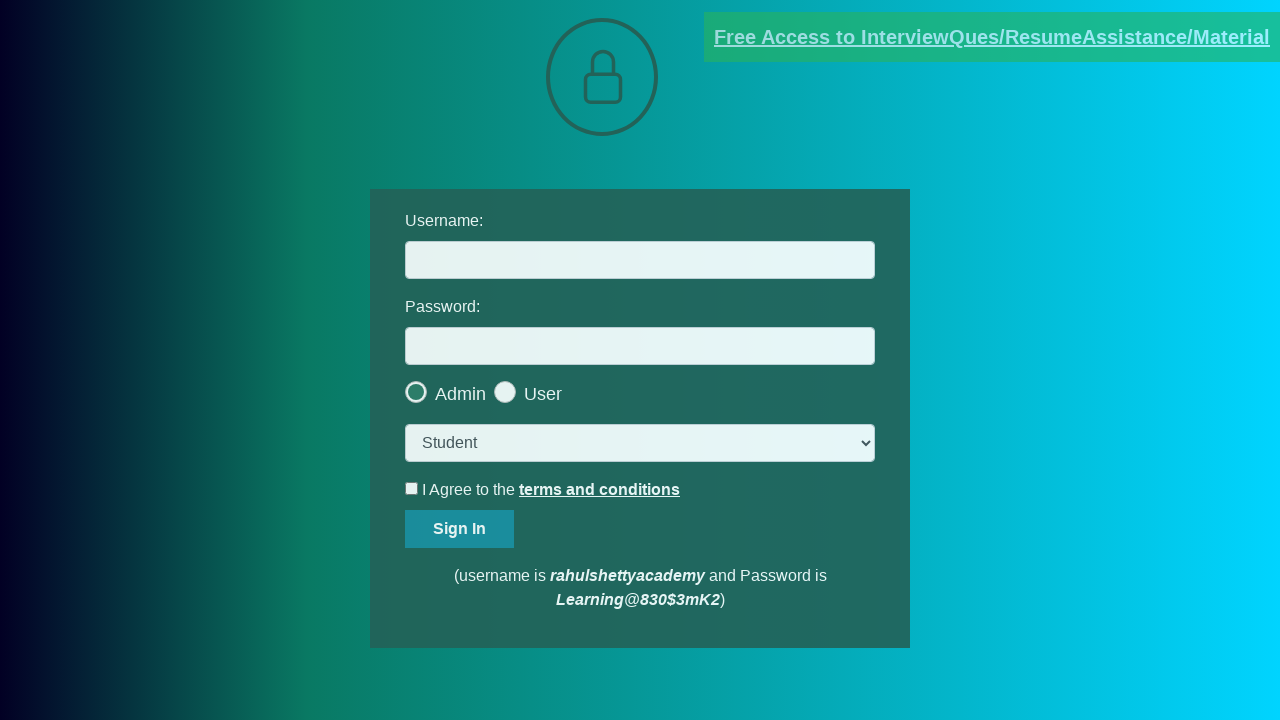

New page loaded successfully
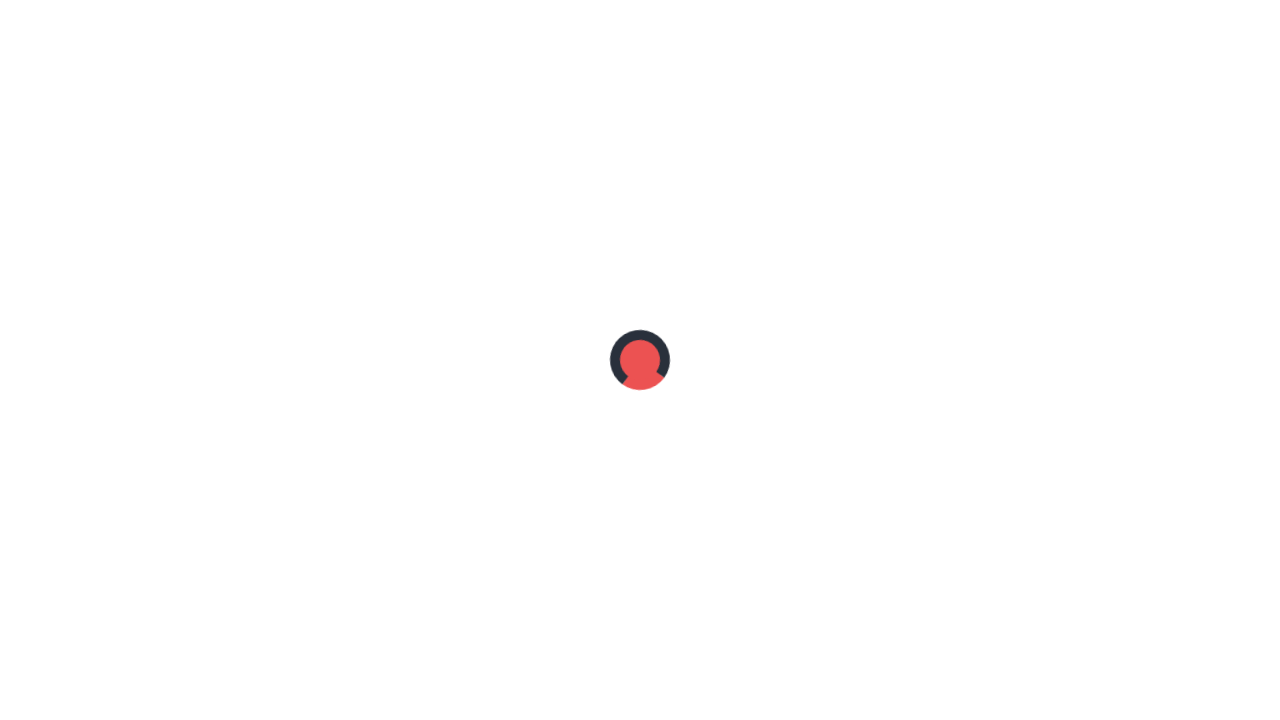

Extracted text from red element on new page
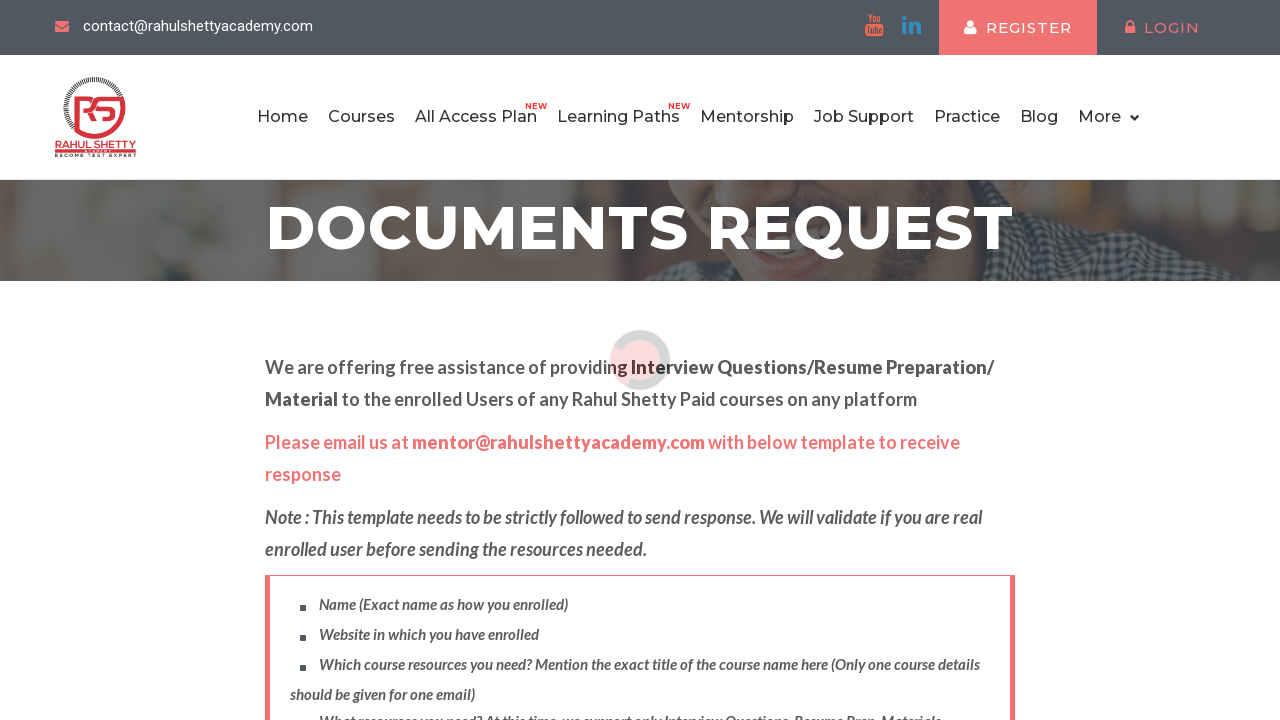

Parsed domain from text: rahulshettyacademy.com
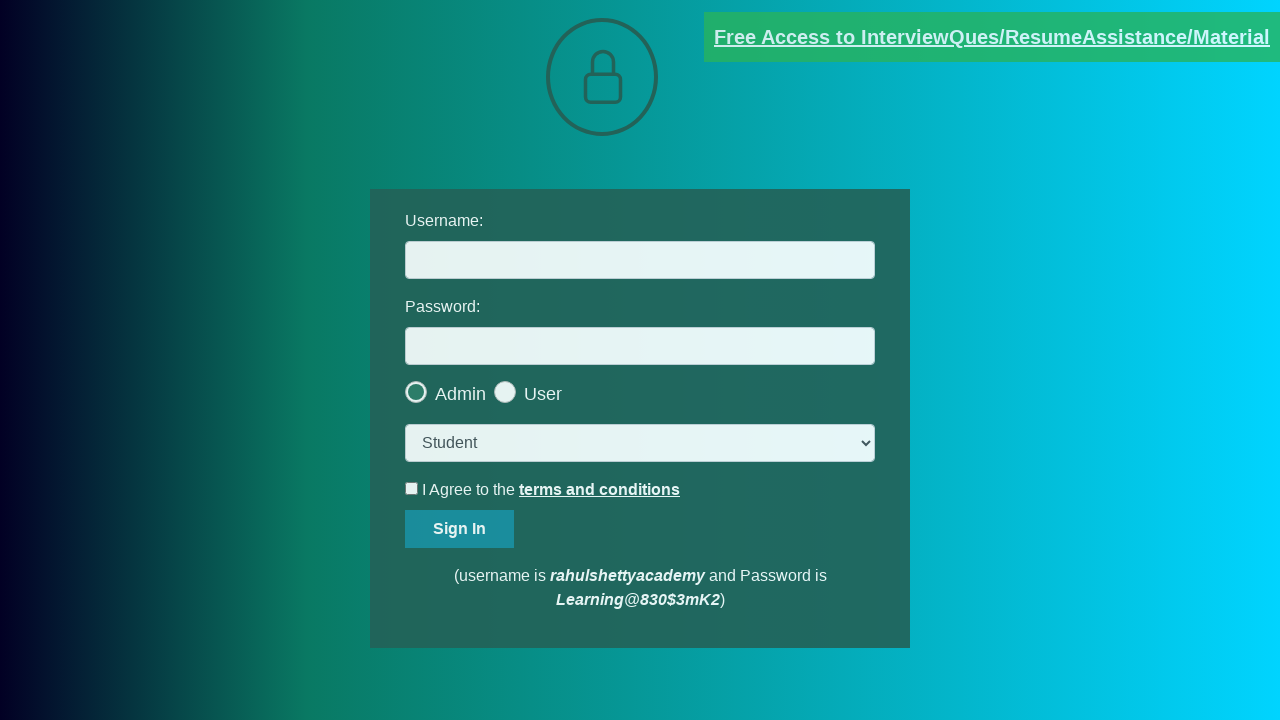

Filled username field with extracted domain 'rahulshettyacademy.com' on #username
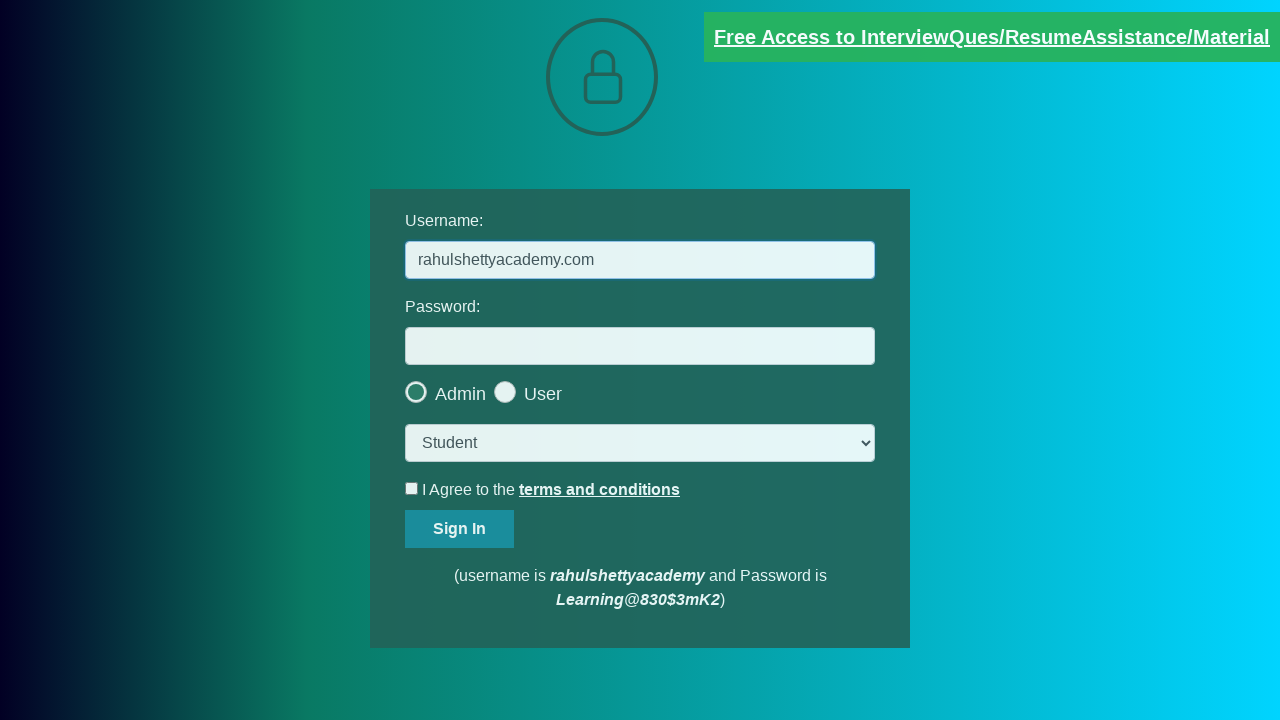

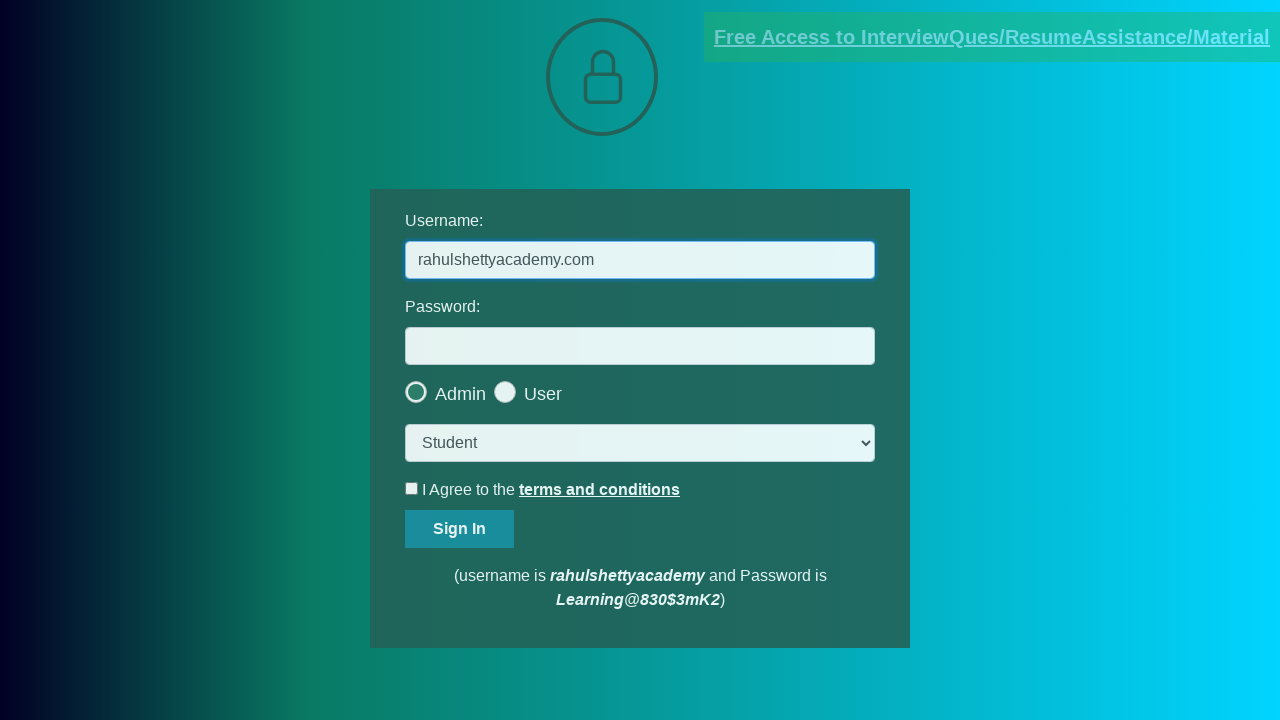